Tests left-click functionality on an image element

Starting URL: http://deluxe-menu.com/popup-mode-sample.html

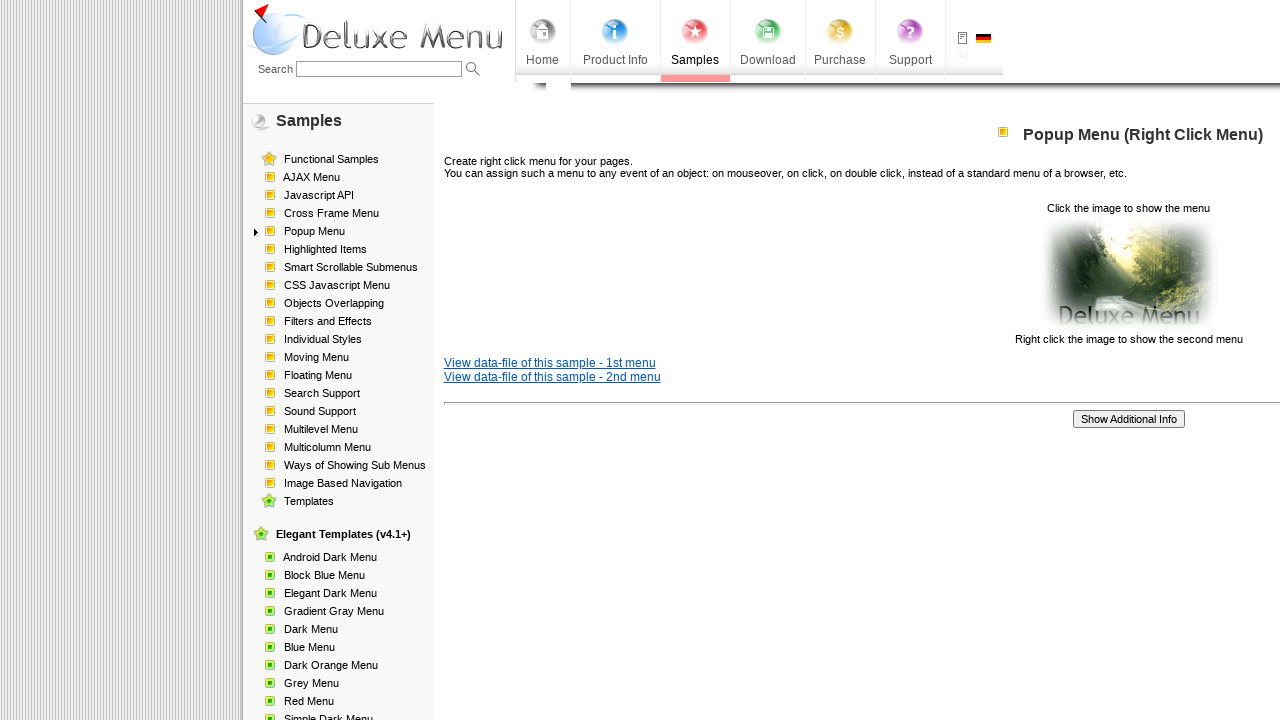

Located popup image element
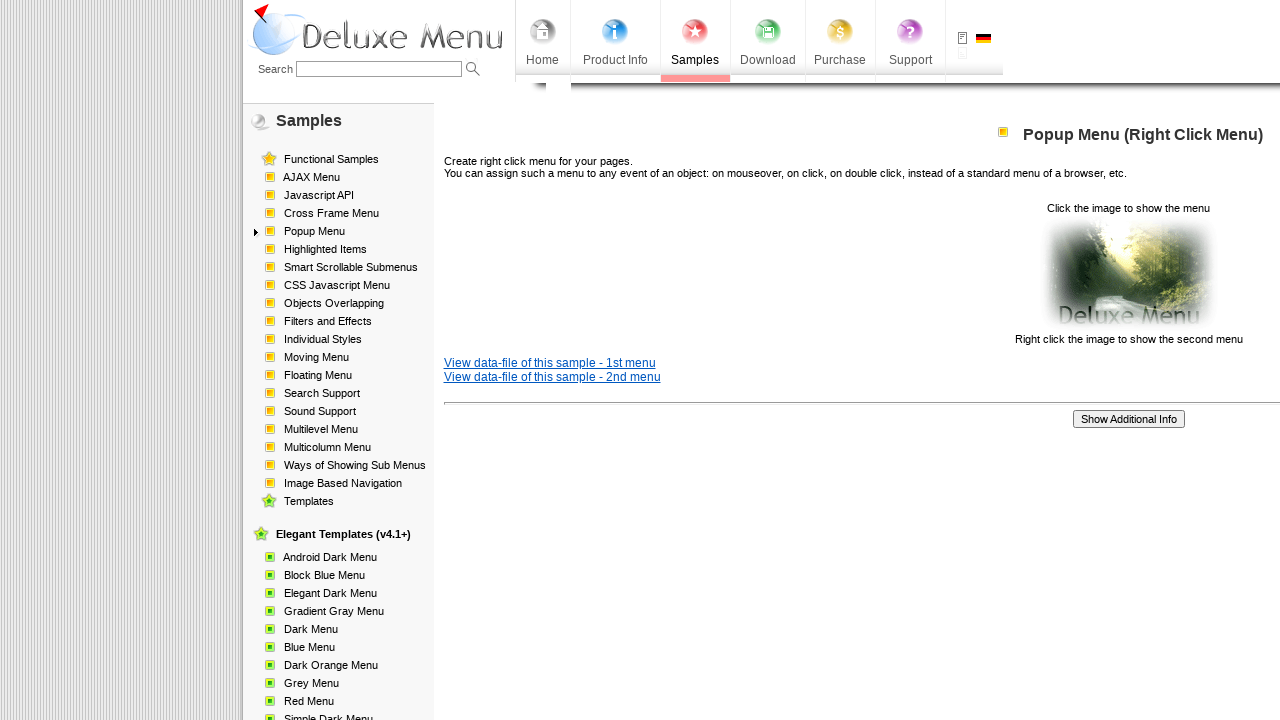

Left-clicked on popup image at (1128, 274) on img[src='data-samples/images/popup_pic.gif']
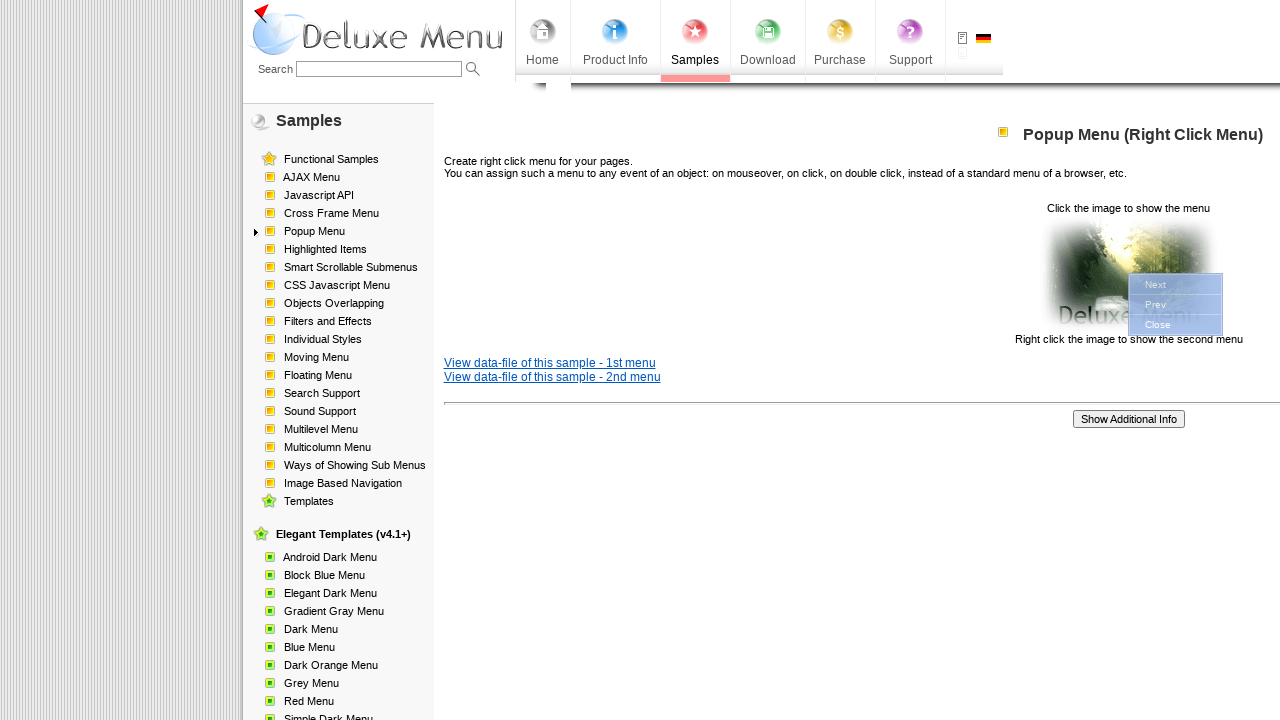

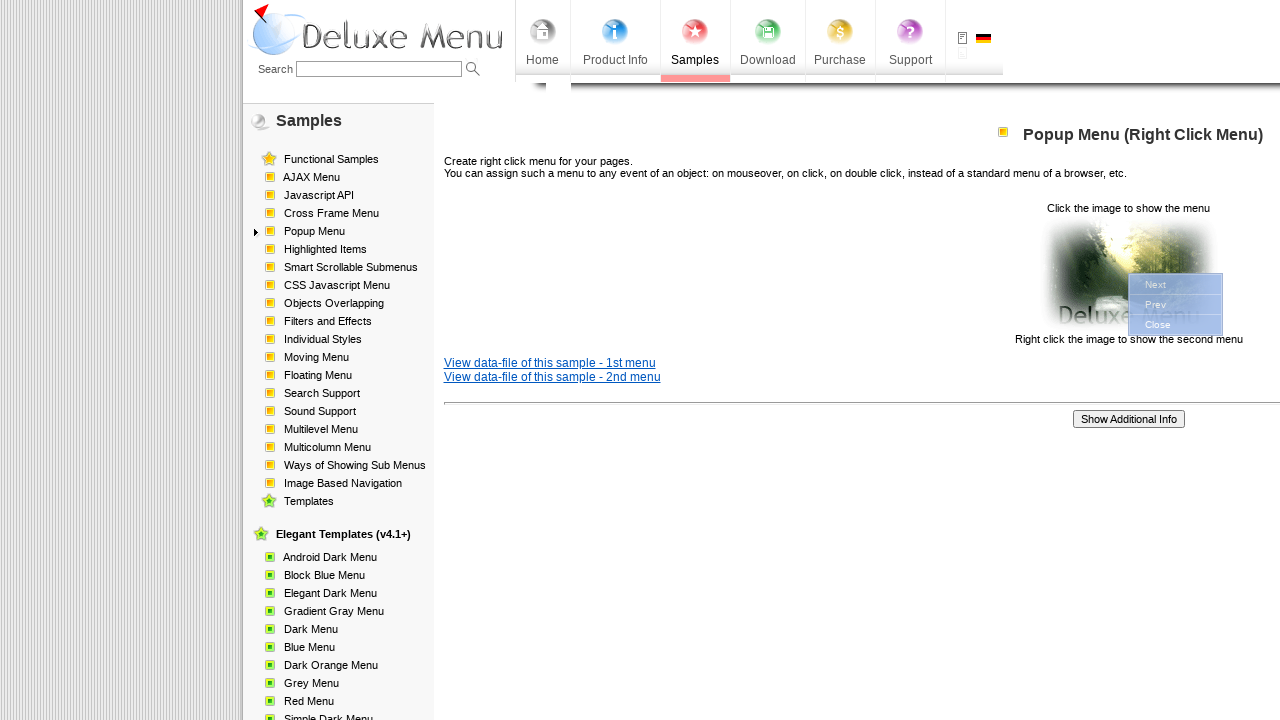